Tests opening and closing a small modal dialog on the Modal Dialogs page

Starting URL: https://demoqa.com/modal-dialogs

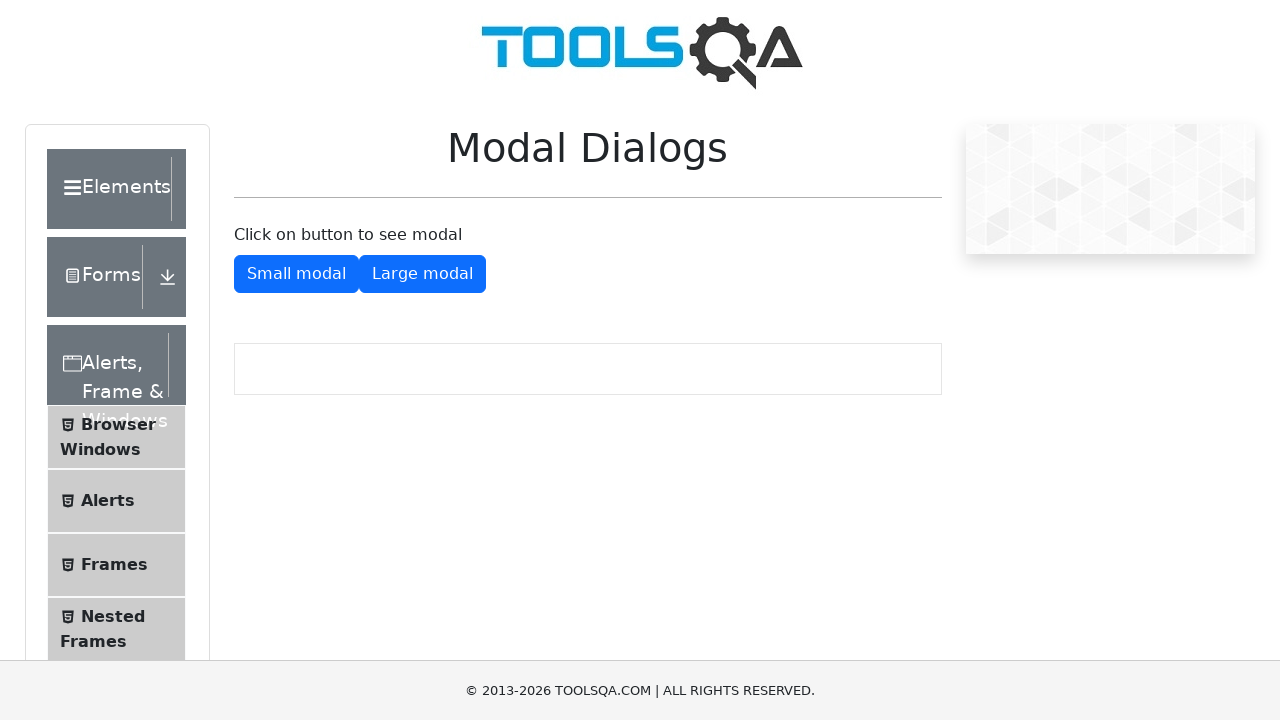

Clicked button to show small modal dialog at (296, 274) on #showSmallModal
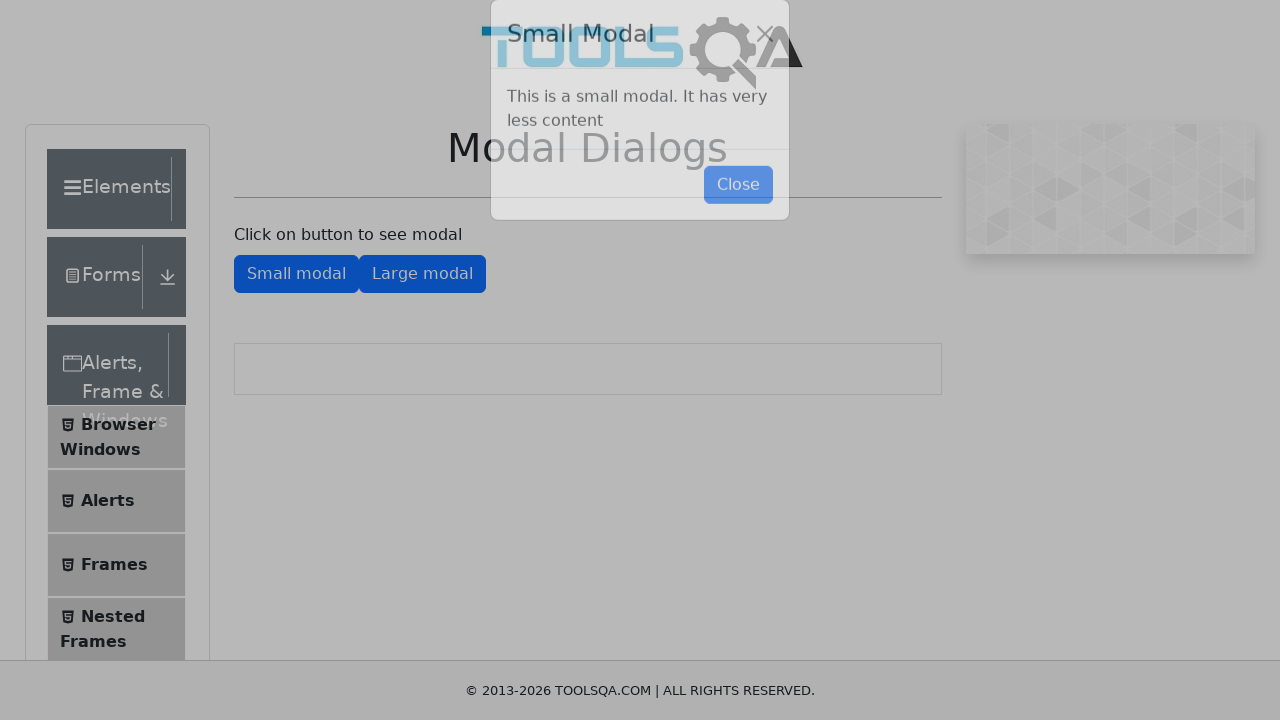

Clicked button to close small modal dialog at (738, 214) on #closeSmallModal
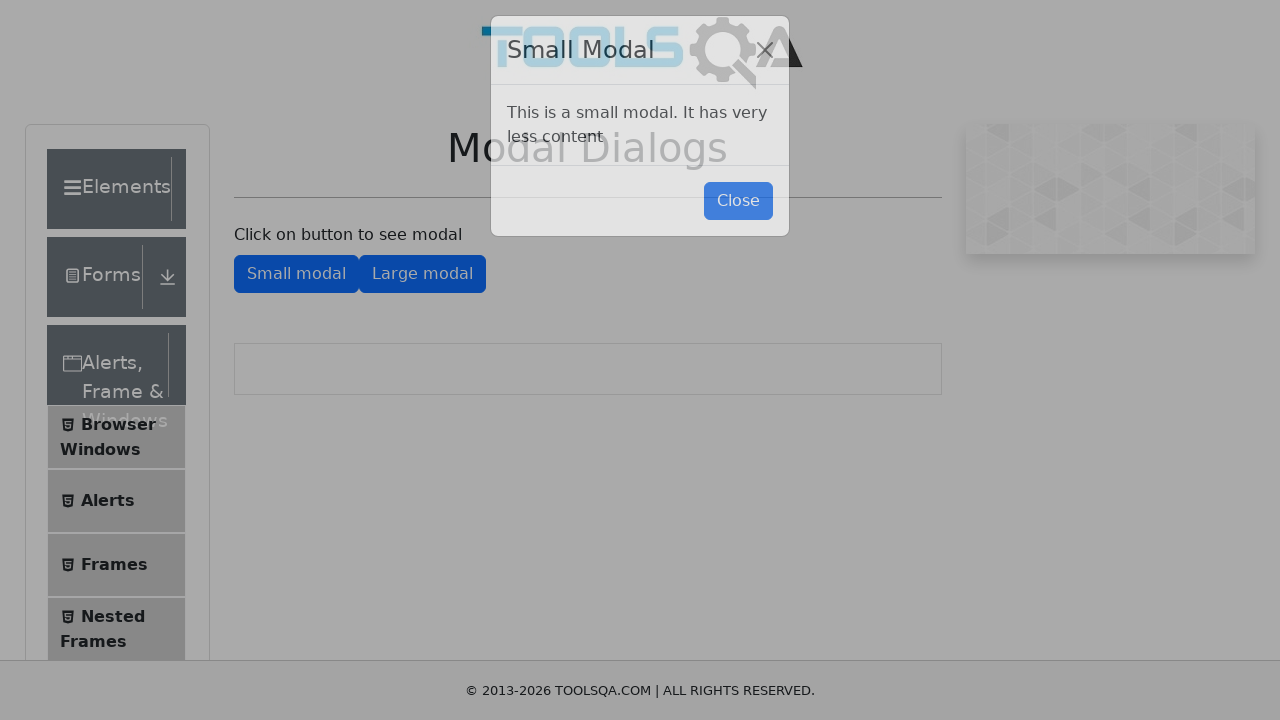

Verified that large modal button is visible
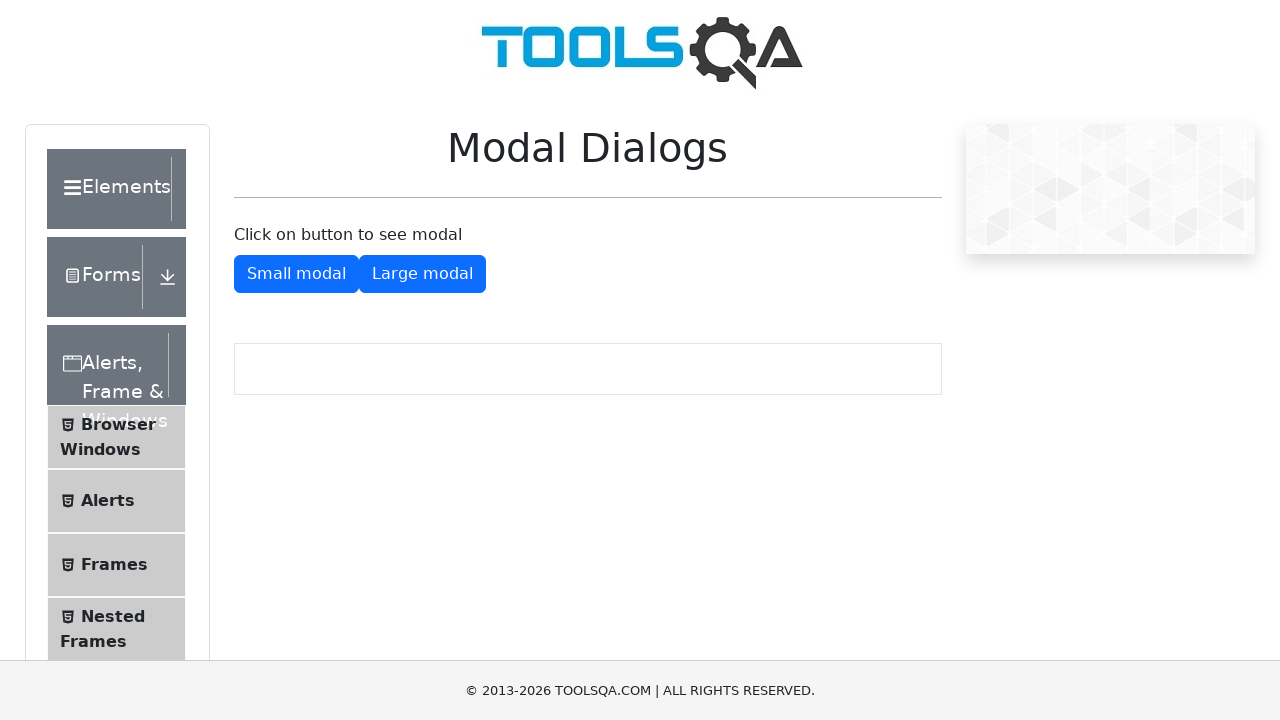

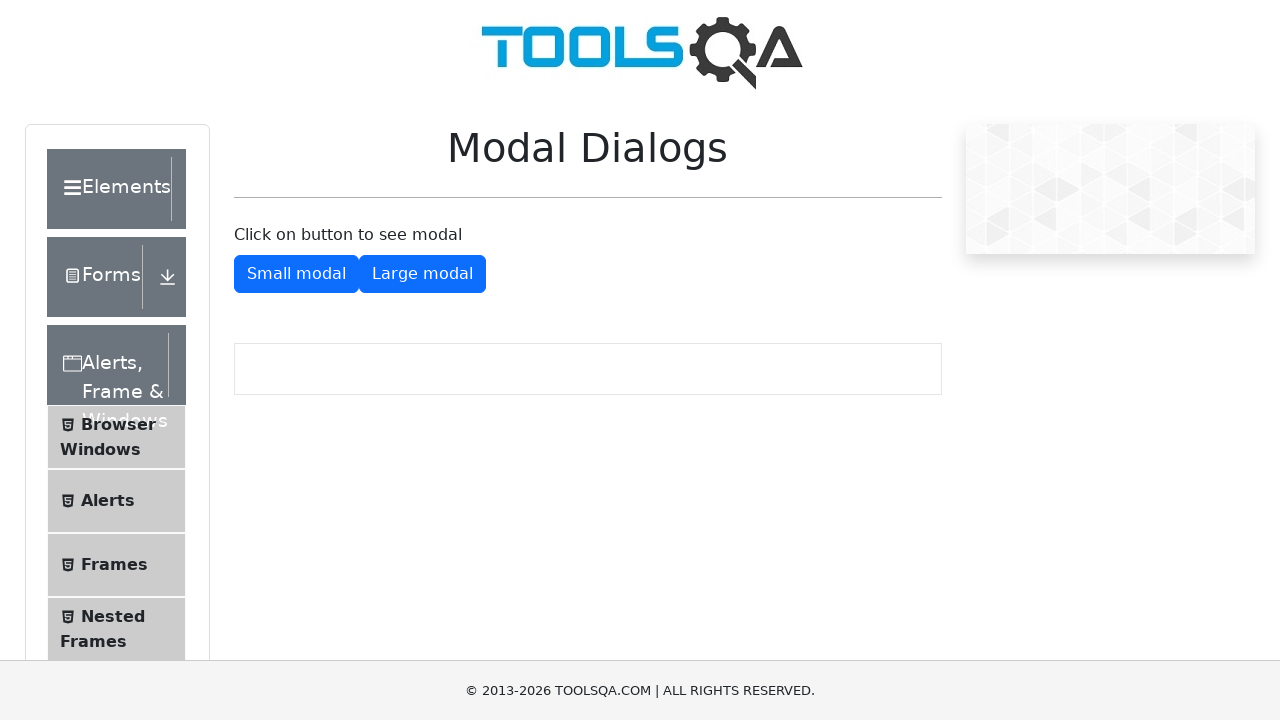